Tests radio button functionality by selecting favorite browser, identifying default selections, and verifying age group selection

Starting URL: https://www.leafground.com/radio.xhtml

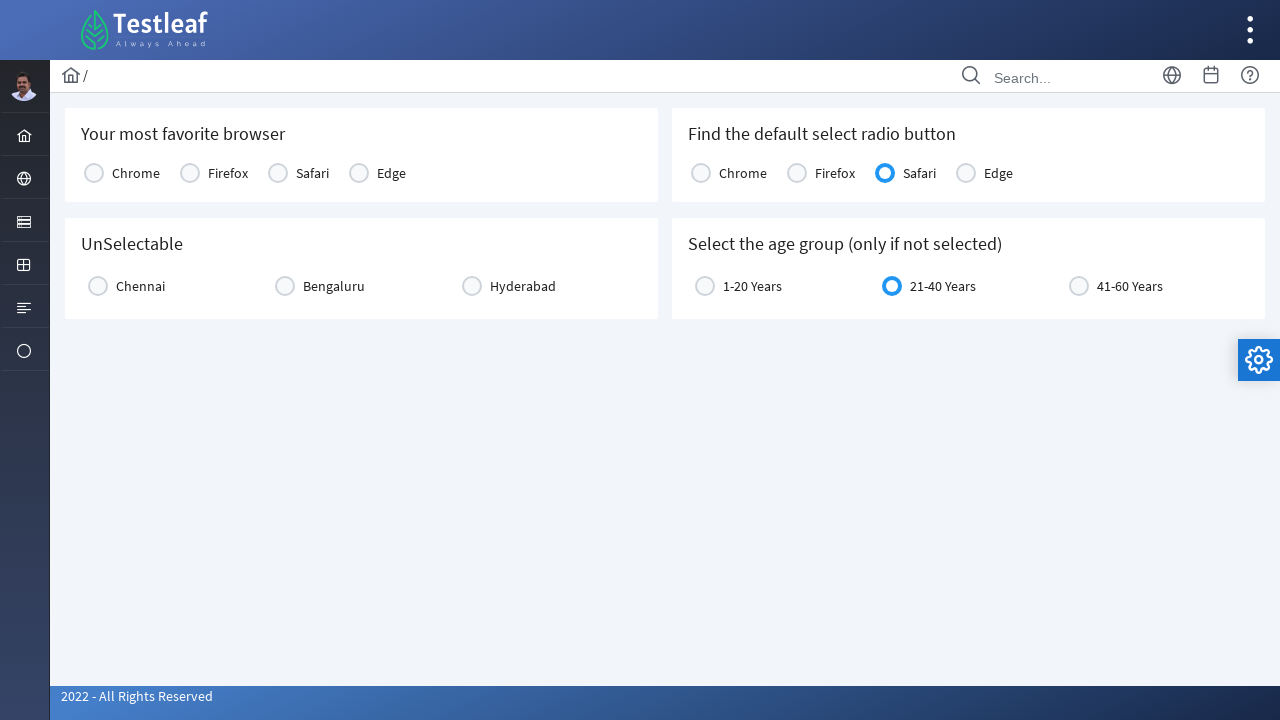

Clicked Edge radio button as favorite browser at (392, 173) on xpath=//h5[text()='Your most favorite browser']/following::label[text()='Edge']
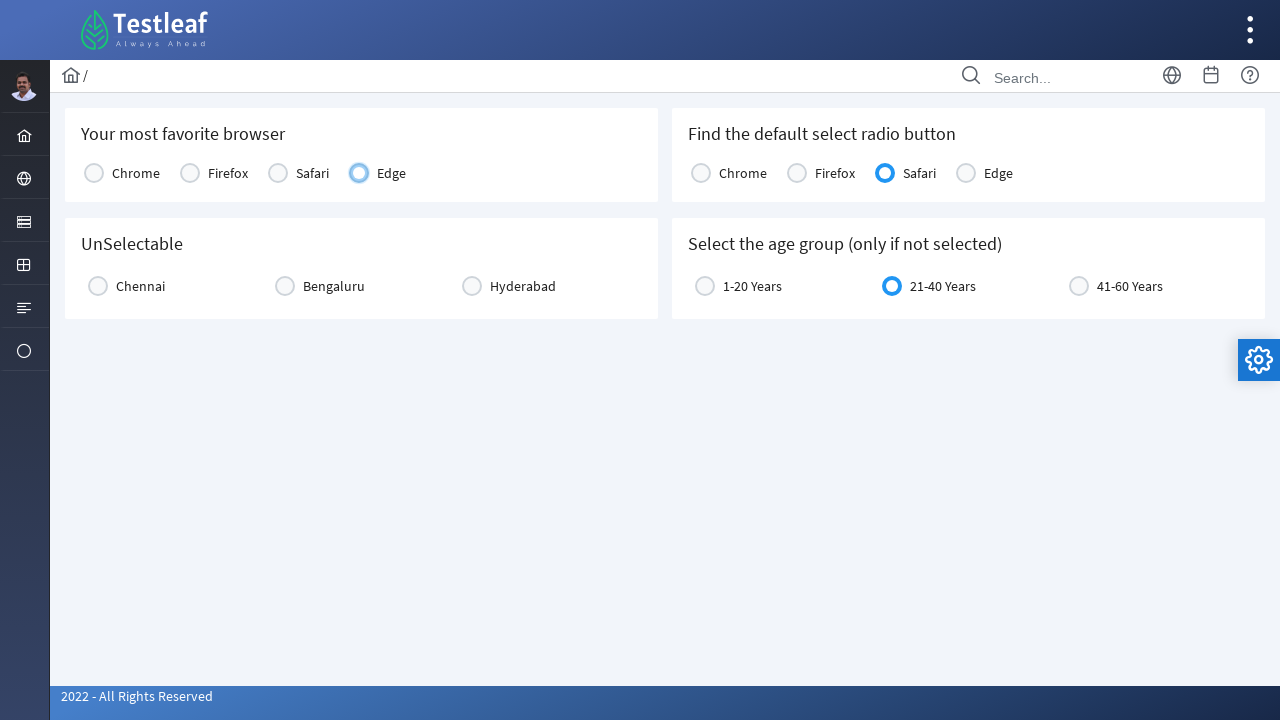

Located age group 21-40 Years radio button
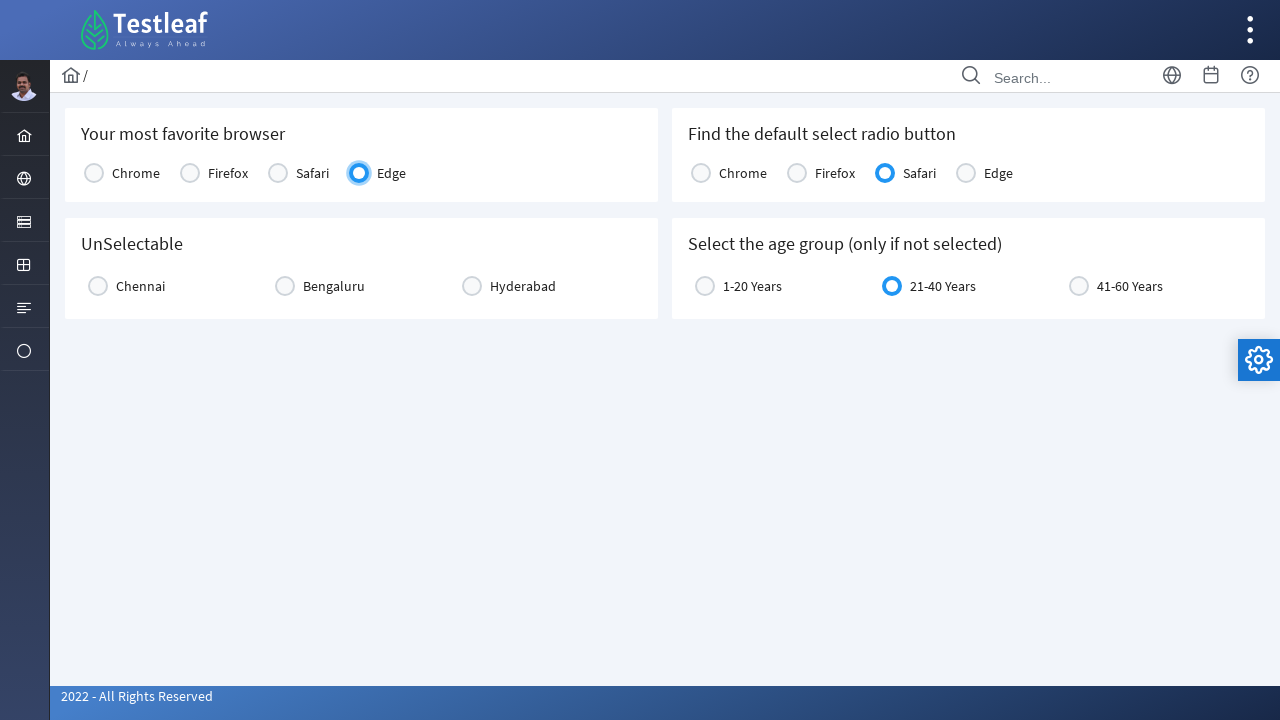

Age group 21-40 Years was already selected
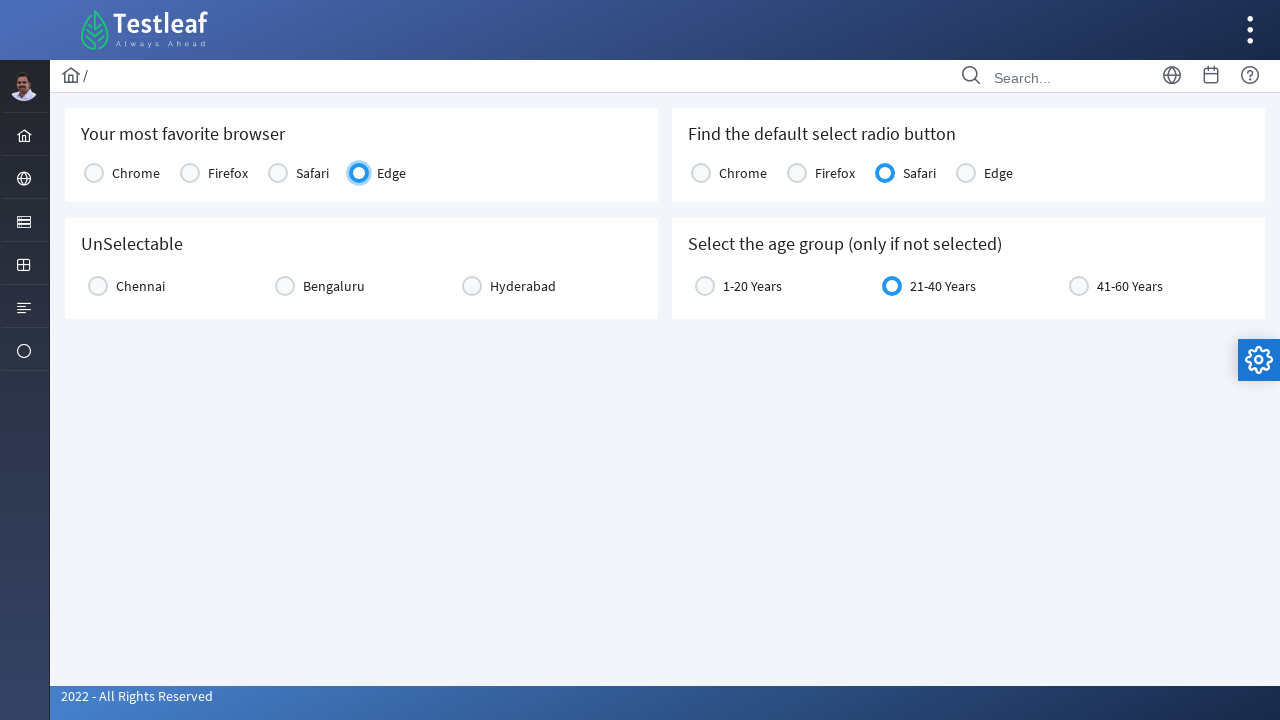

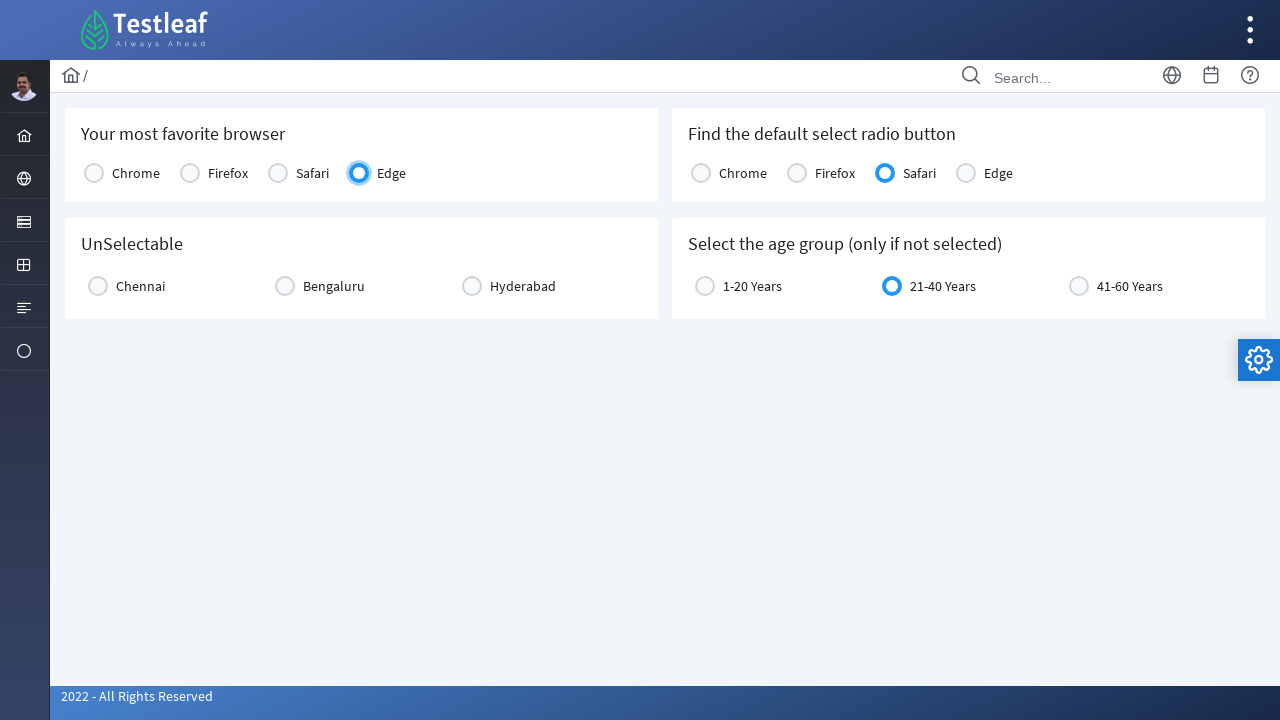